Tests various alert handling scenarios on LeafGround including simple alerts, confirm dialogs, prompt dialogs, and sweet alerts by triggering them and accepting/dismissing them.

Starting URL: https://www.leafground.com

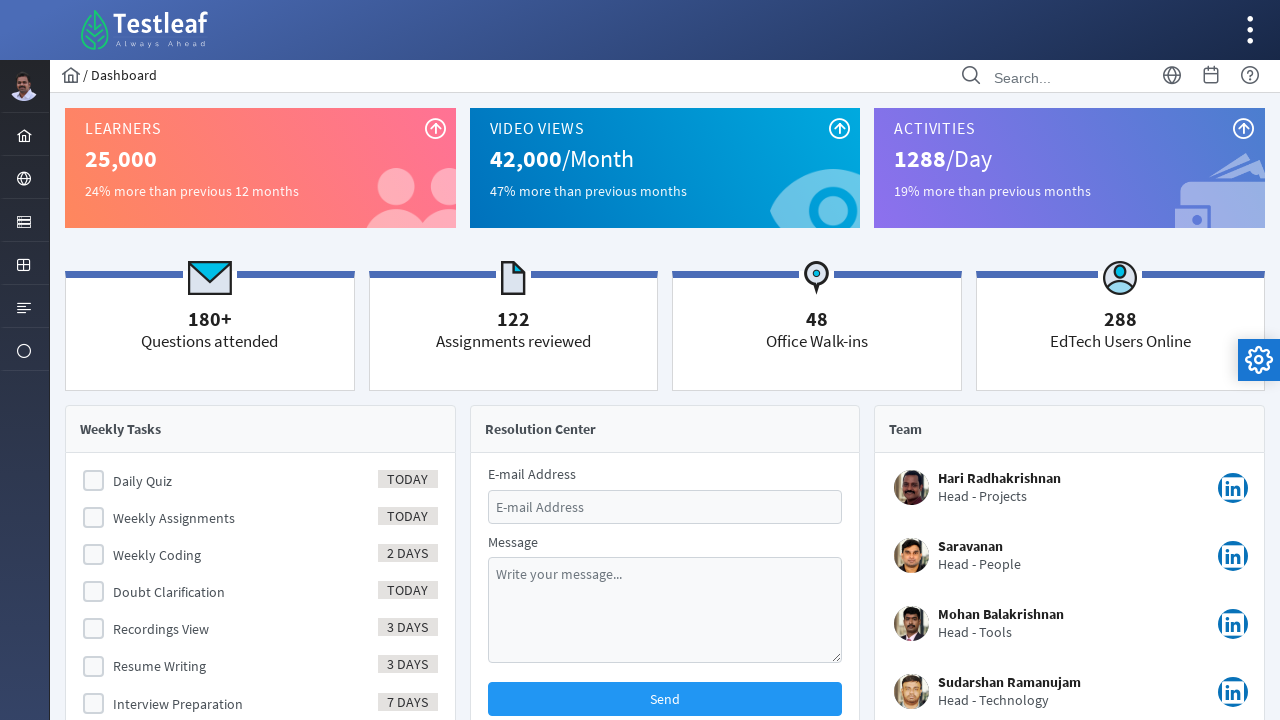

Clicked on menu item to access alert section at (24, 178) on xpath=//form[@id='menuform']/ul/li[2]
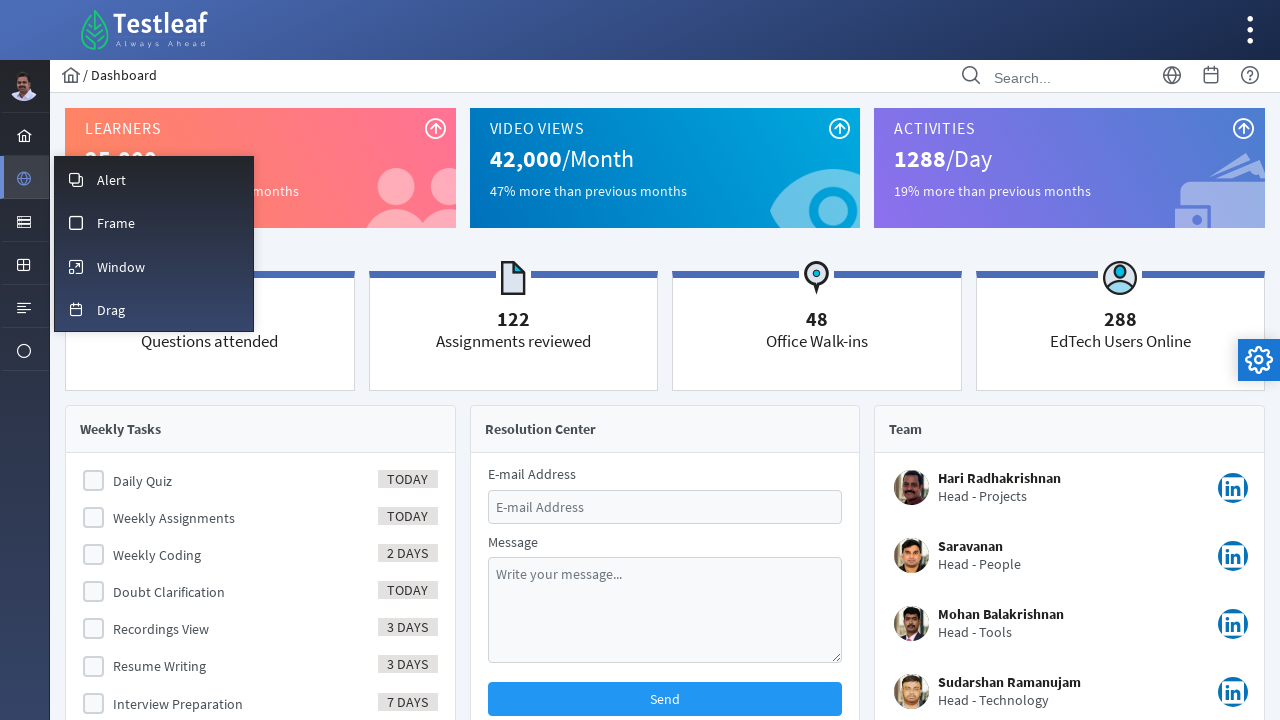

Clicked on Alert menu option at (112, 180) on xpath=//span[text()='Alert']
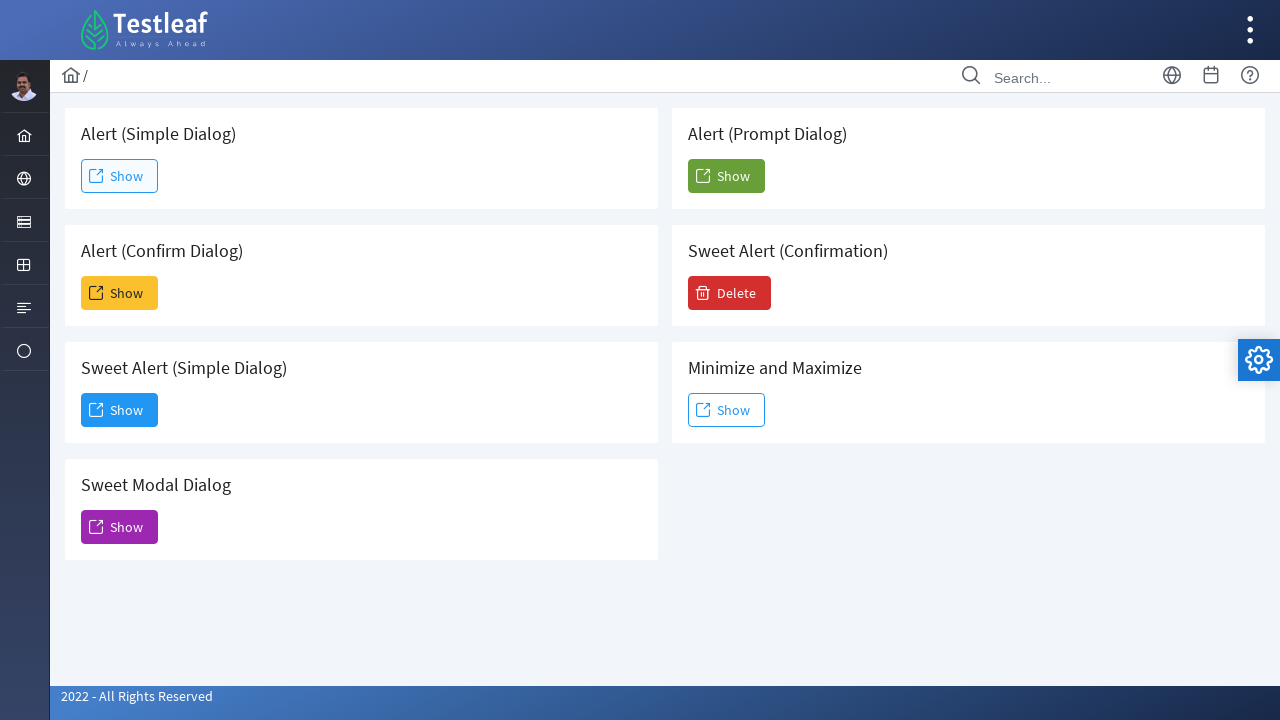

Clicked button to trigger simple alert dialog at (120, 176) on xpath=//h5[text()=' Alert (Simple Dialog)']/following-sibling::button
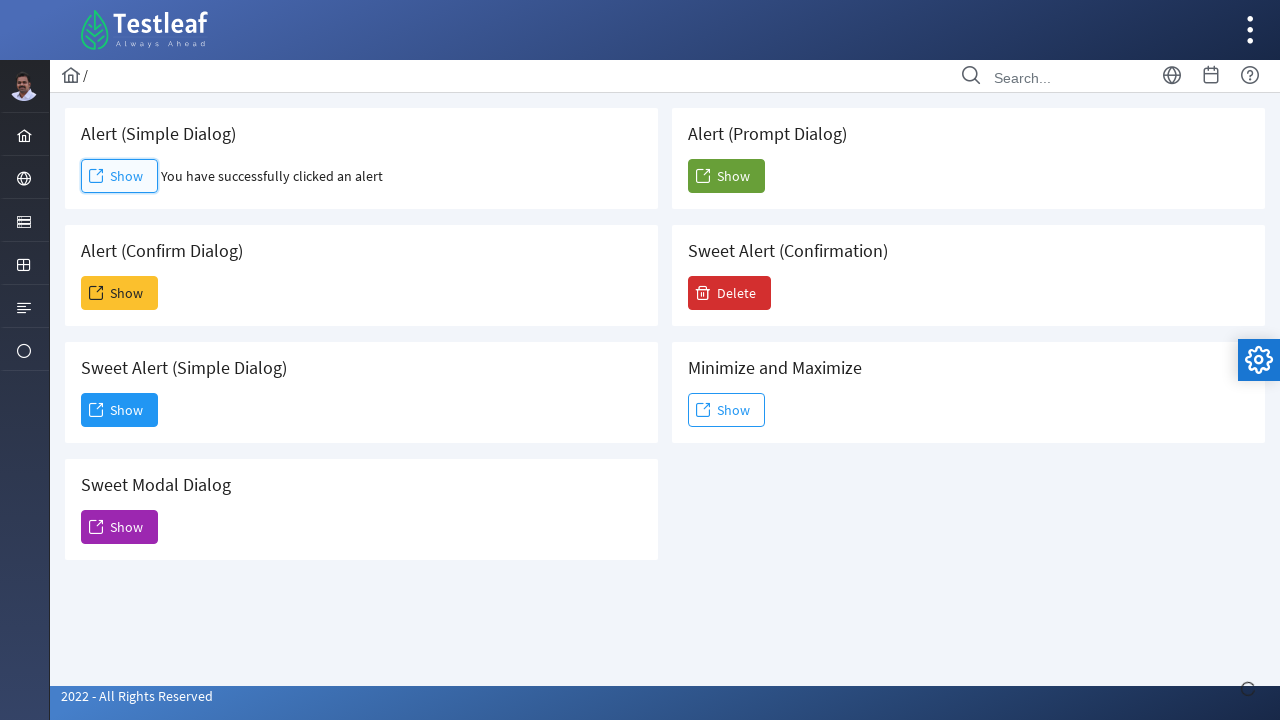

Registered dialog handler and accepted simple alert
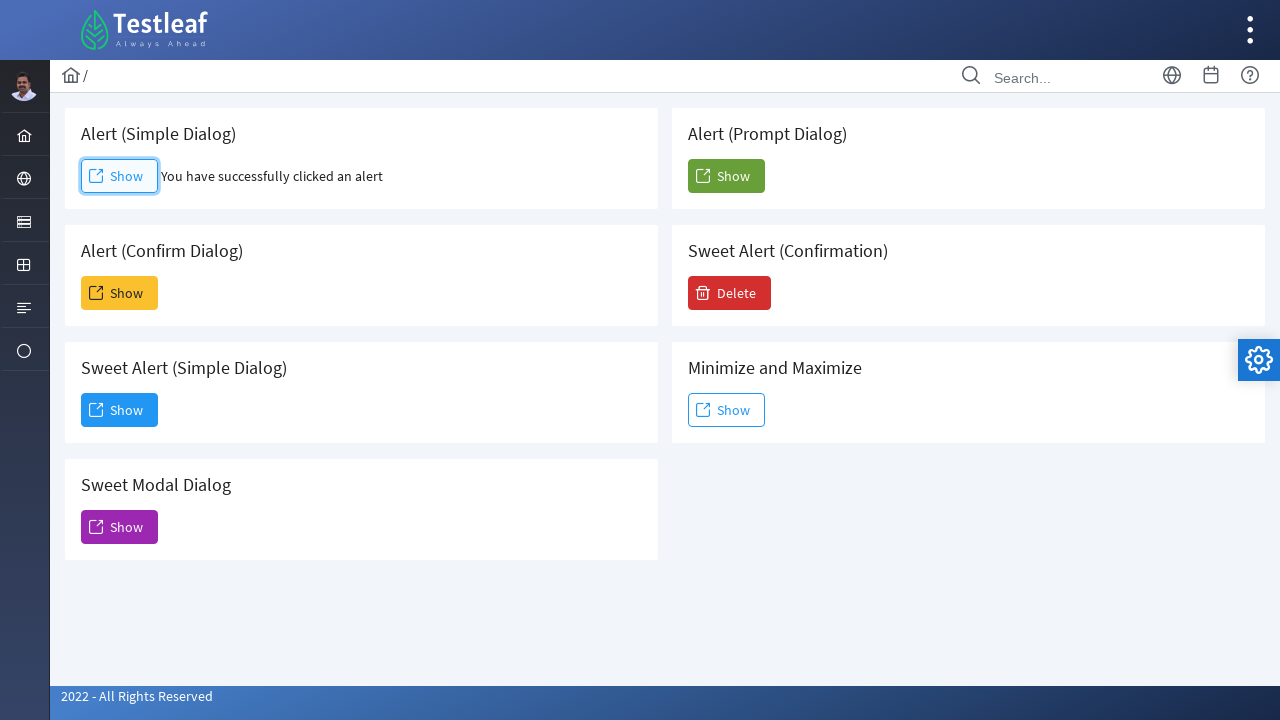

Simple alert confirmation message displayed
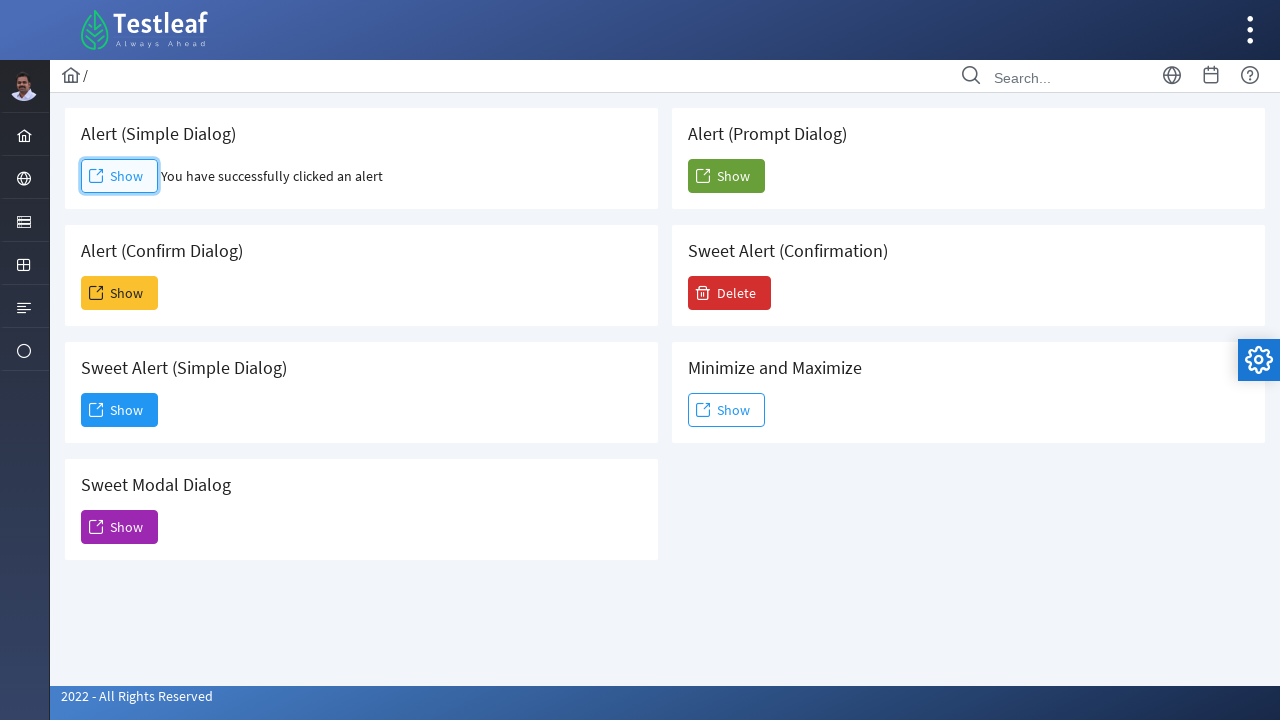

Registered confirm dialog handler for accept
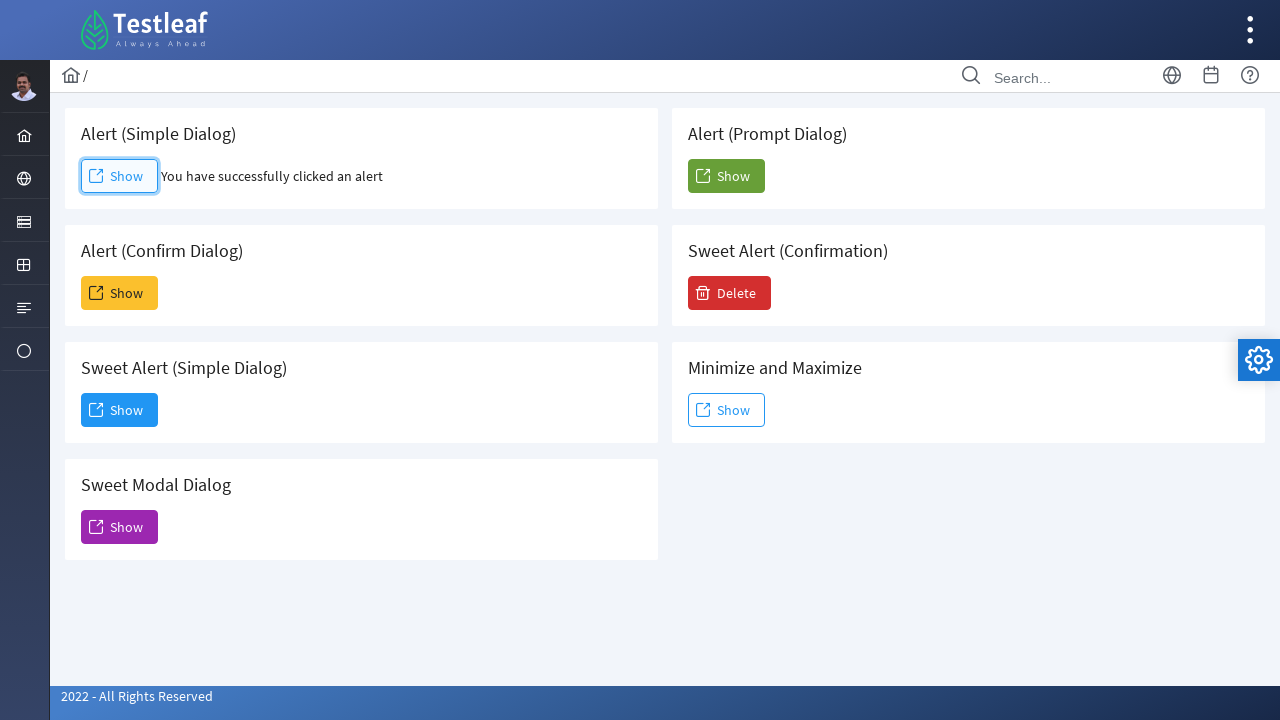

Clicked button to trigger confirm dialog at (120, 293) on xpath=//h5[text()=' Alert (Confirm Dialog)']/following-sibling::button
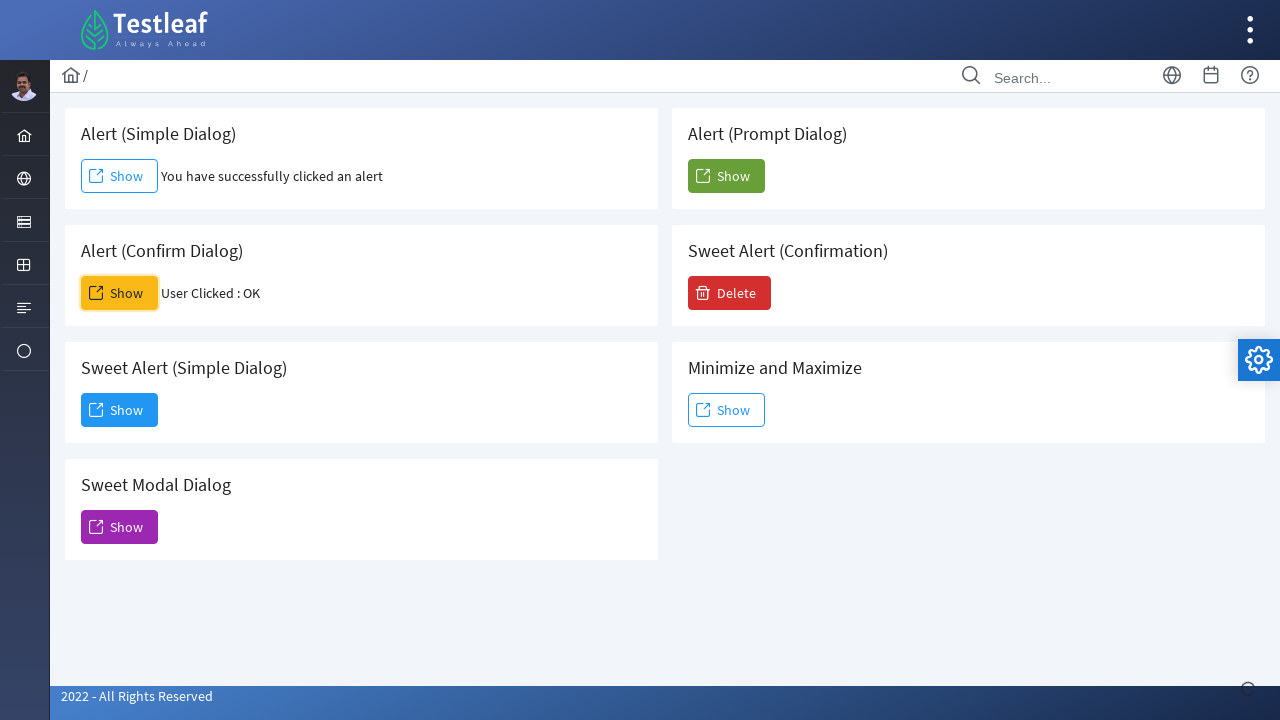

Waited for confirm dialog accept action to complete
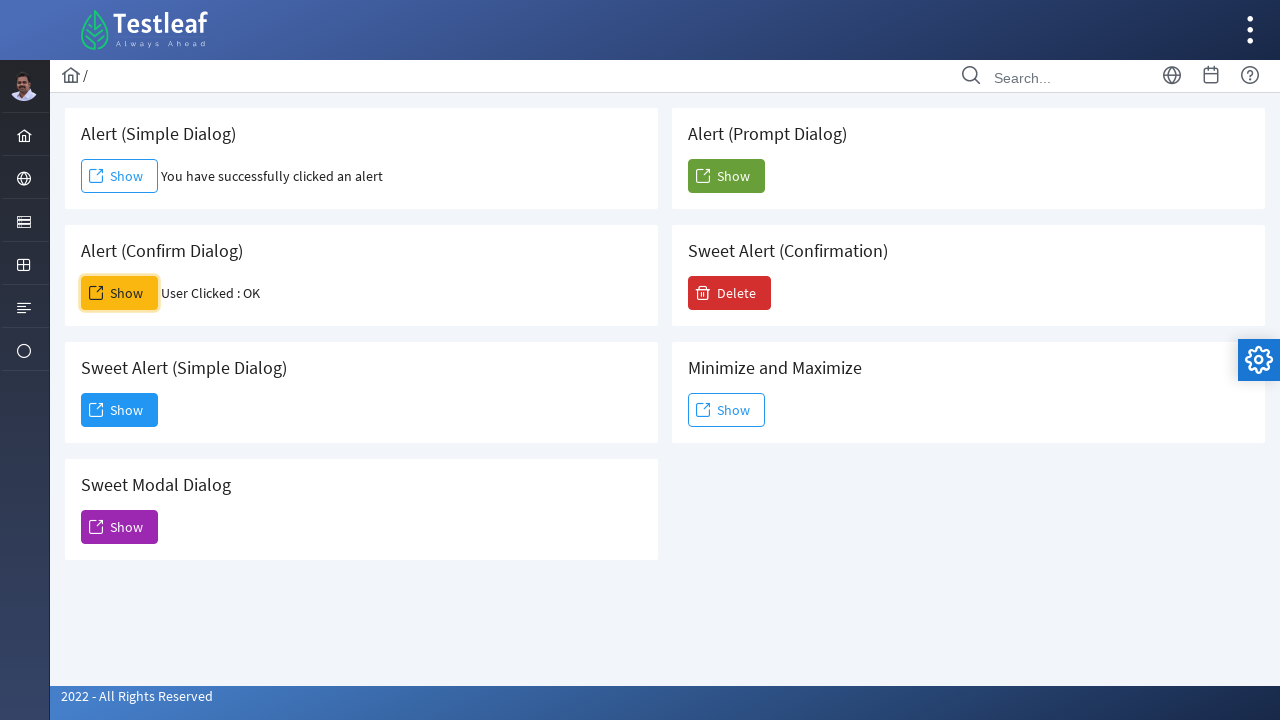

Registered confirm dialog handler for dismiss
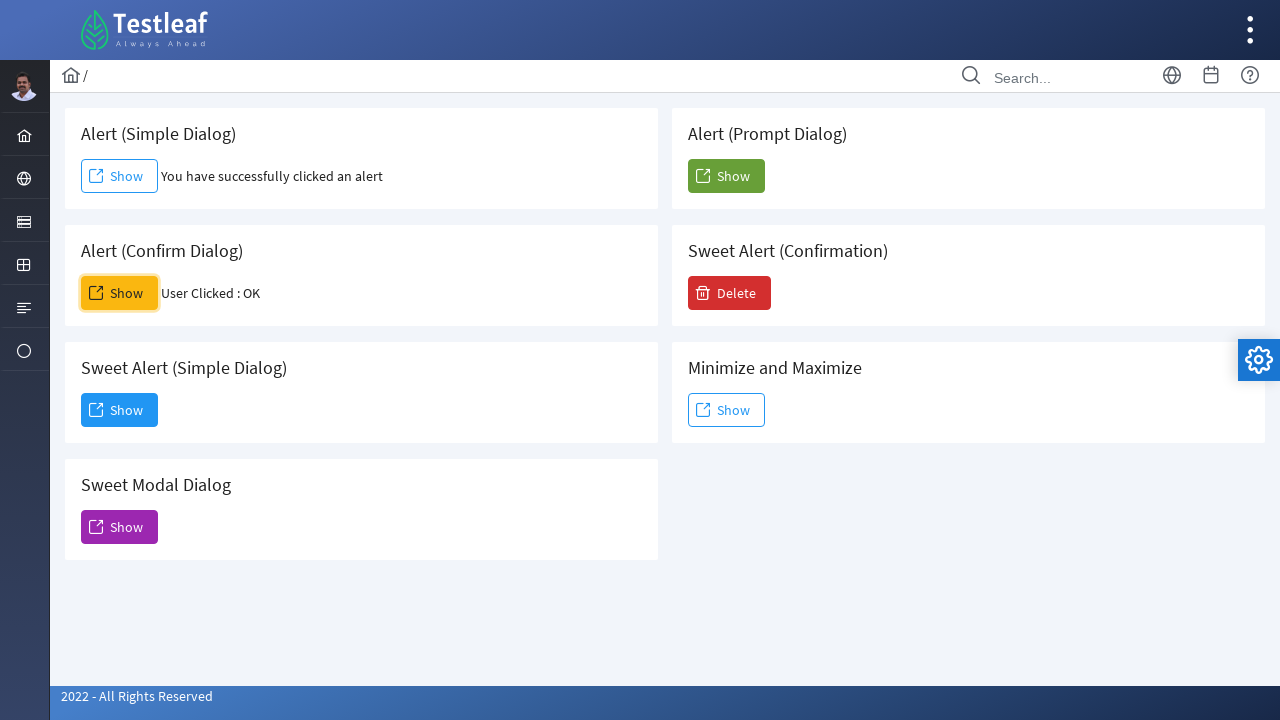

Clicked button to trigger confirm dialog again at (120, 293) on xpath=//h5[text()=' Alert (Confirm Dialog)']/following-sibling::button
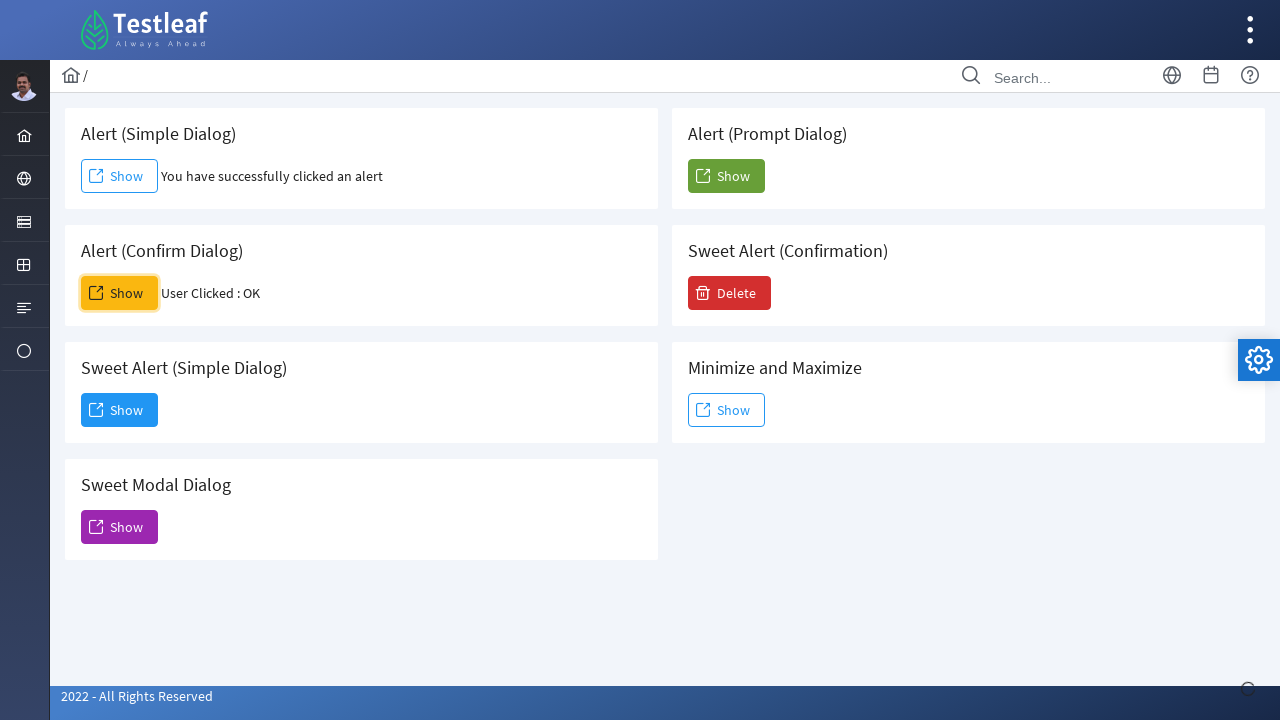

Waited for confirm dialog dismiss action to complete
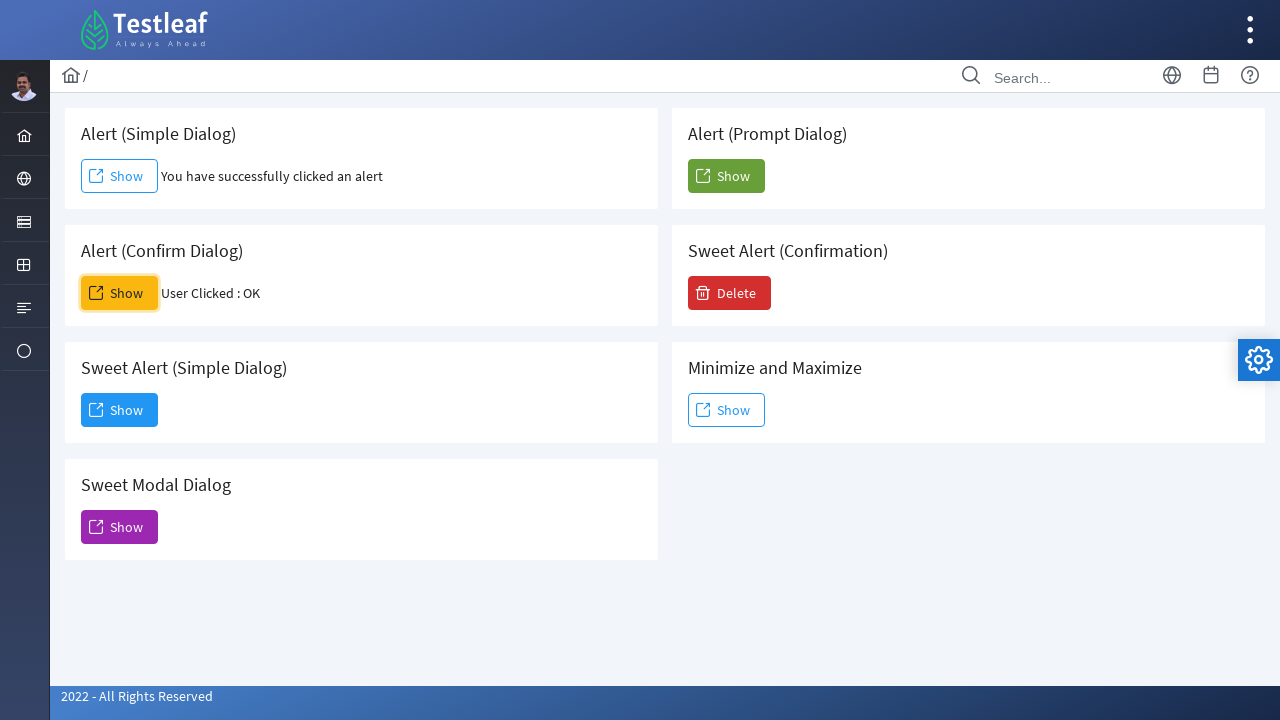

Registered prompt dialog handler with 'Test' input
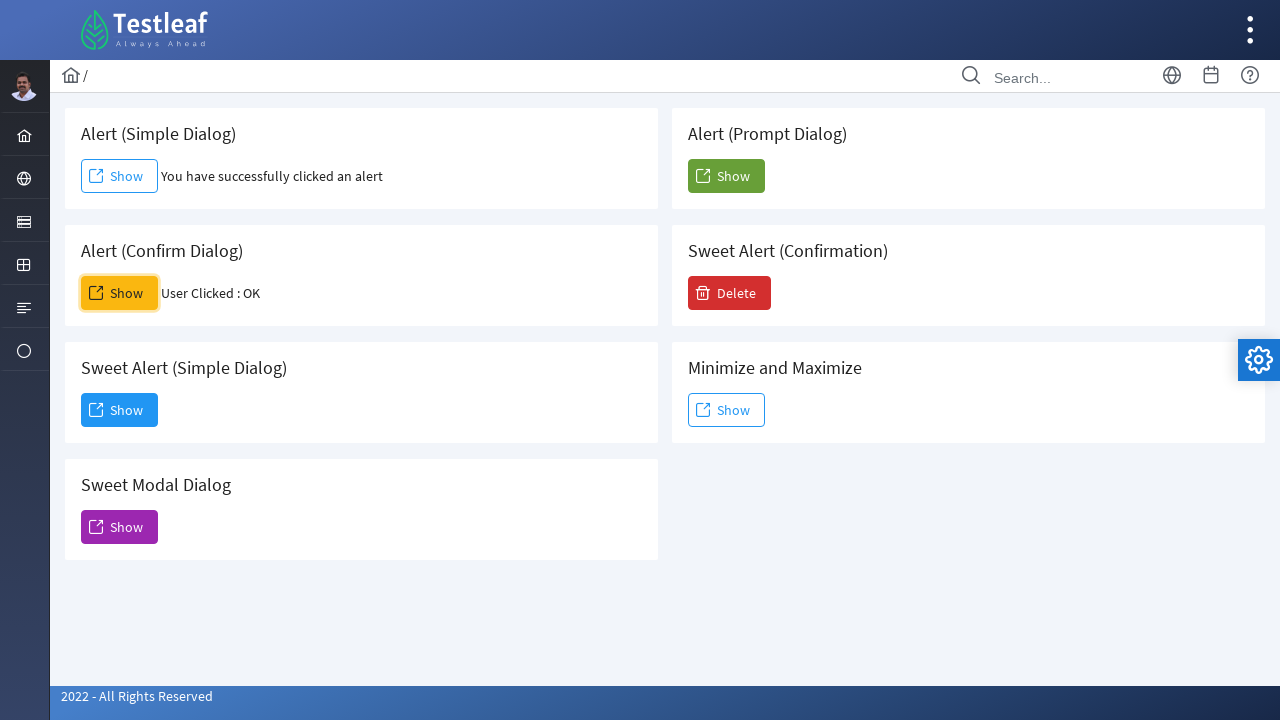

Clicked button to trigger prompt dialog at (726, 176) on xpath=//h5[text()=' Alert (Prompt Dialog)']/following-sibling::button
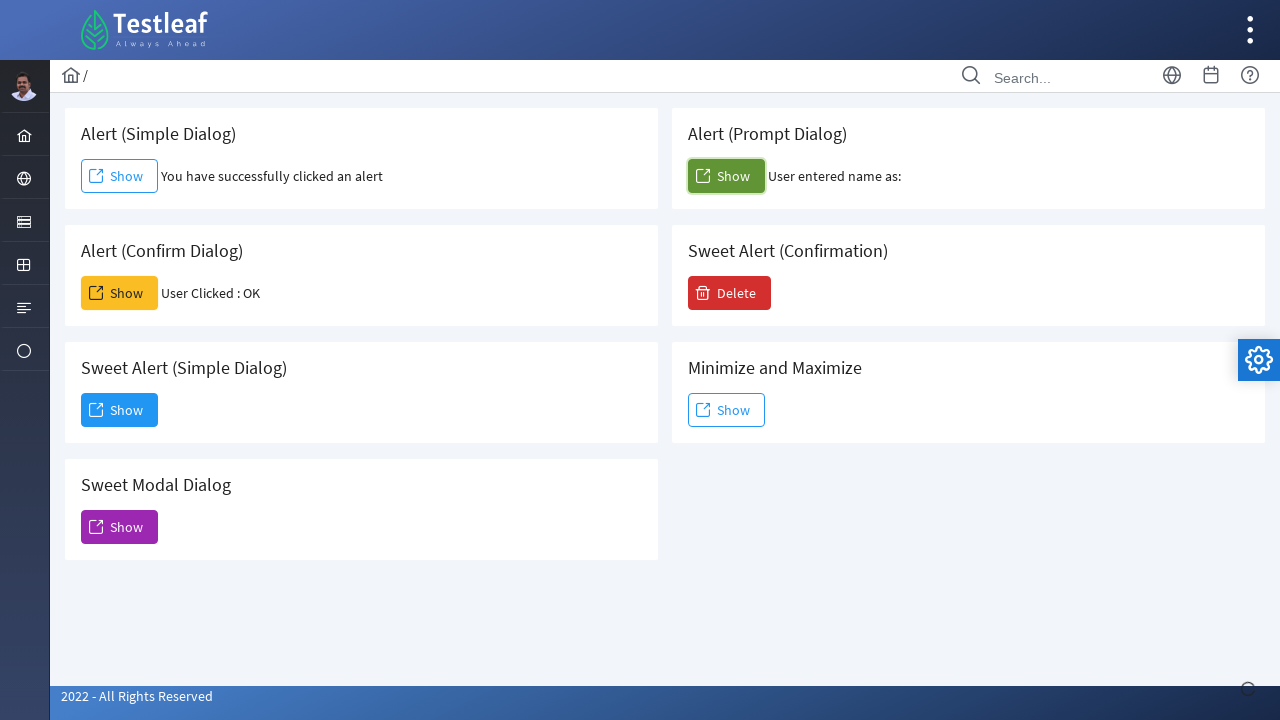

Waited for prompt dialog accept action to complete
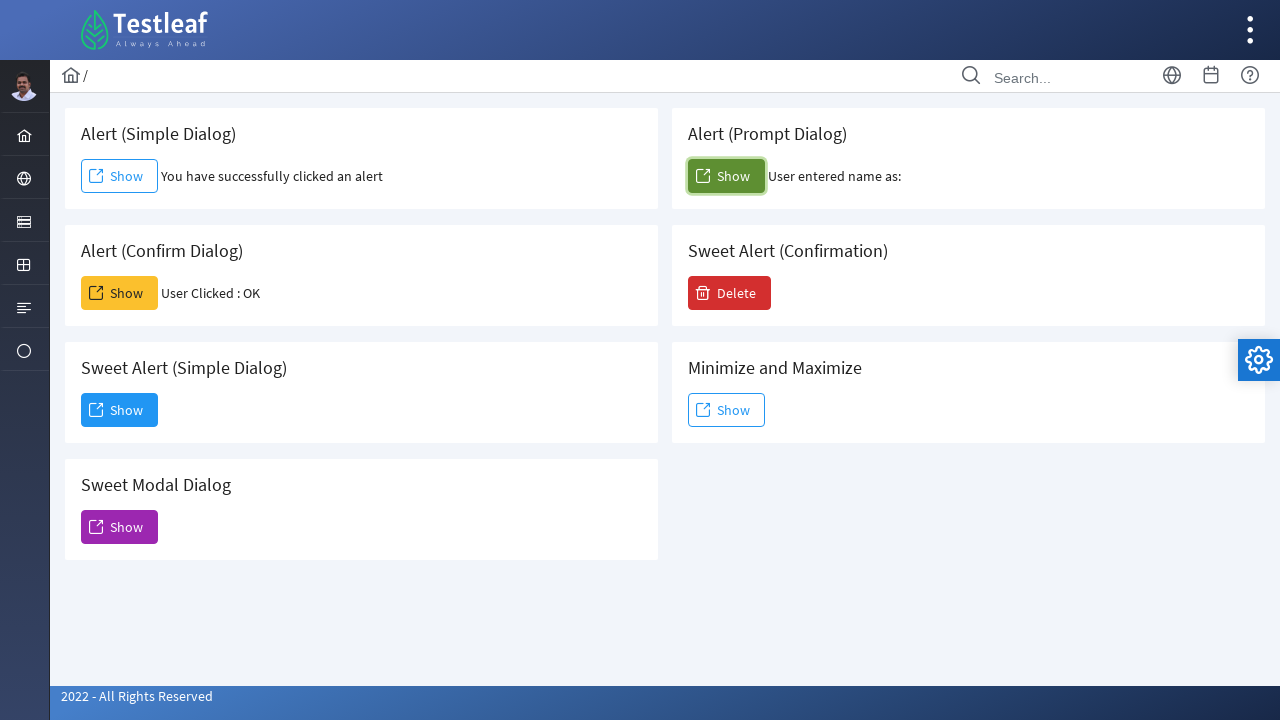

Registered prompt dialog handler for dismiss
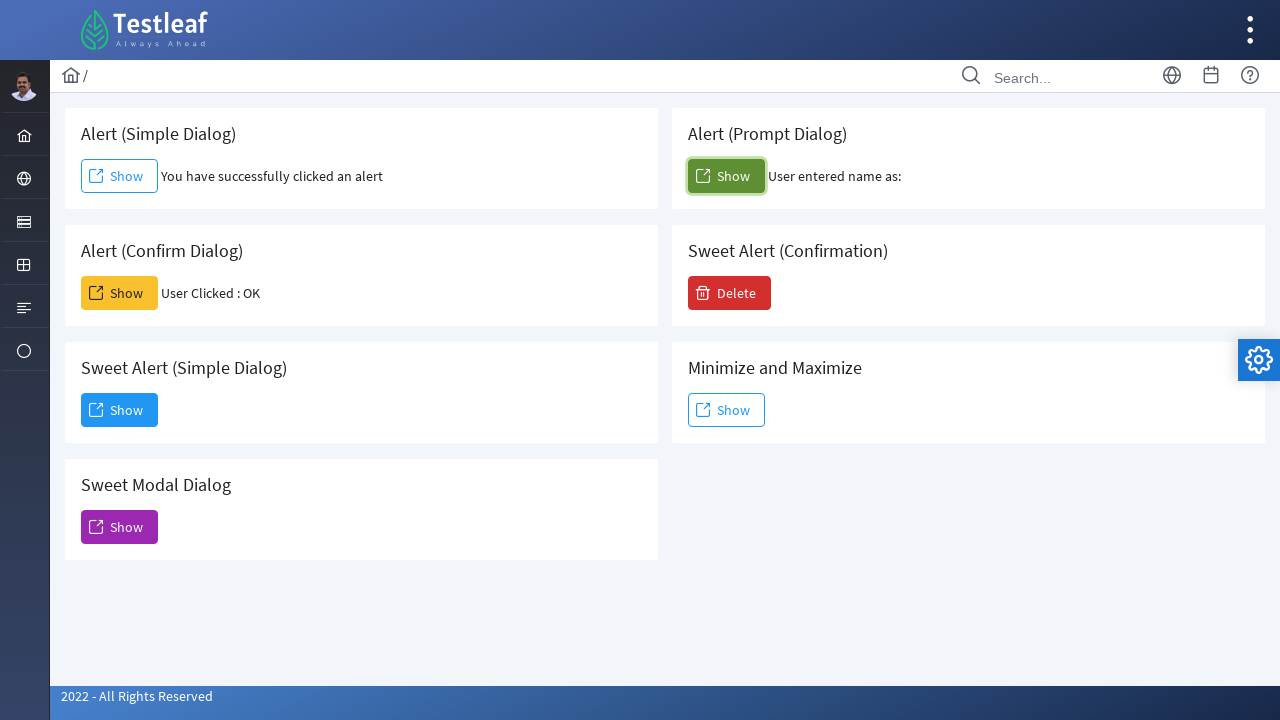

Clicked button to trigger prompt dialog again at (726, 176) on xpath=//h5[text()=' Alert (Prompt Dialog)']/following-sibling::button
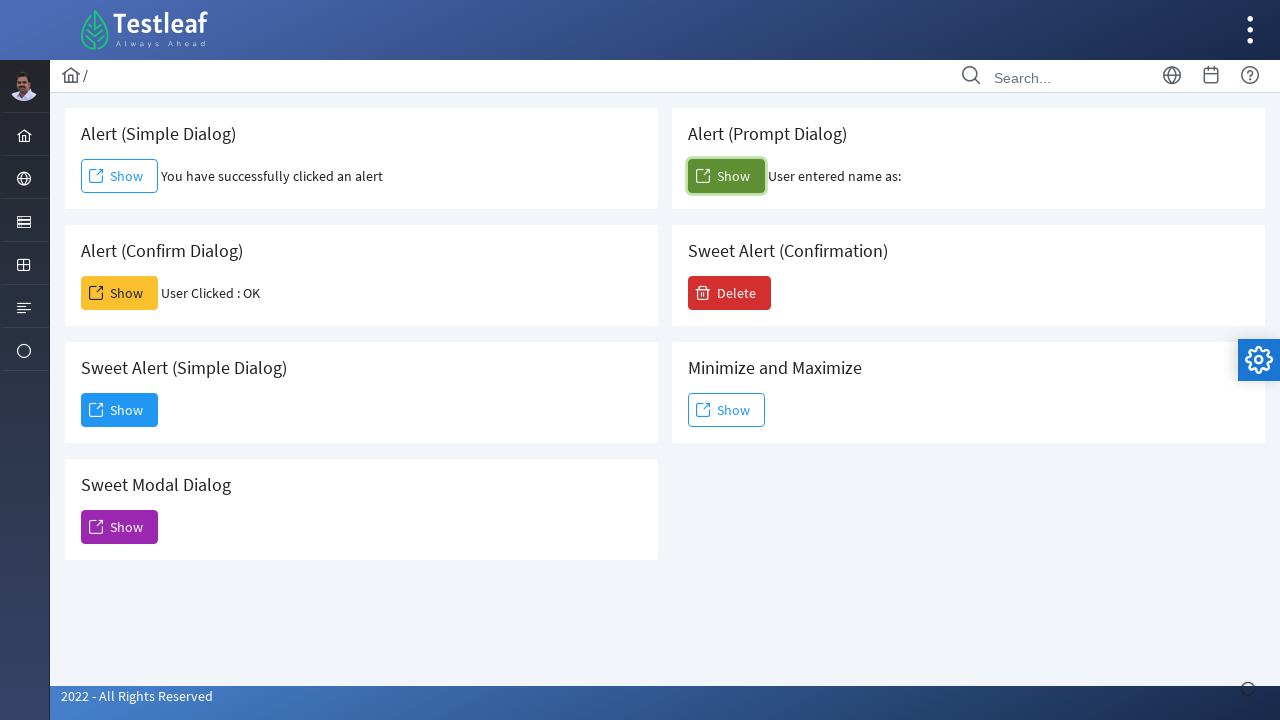

Waited for prompt dialog dismiss action to complete
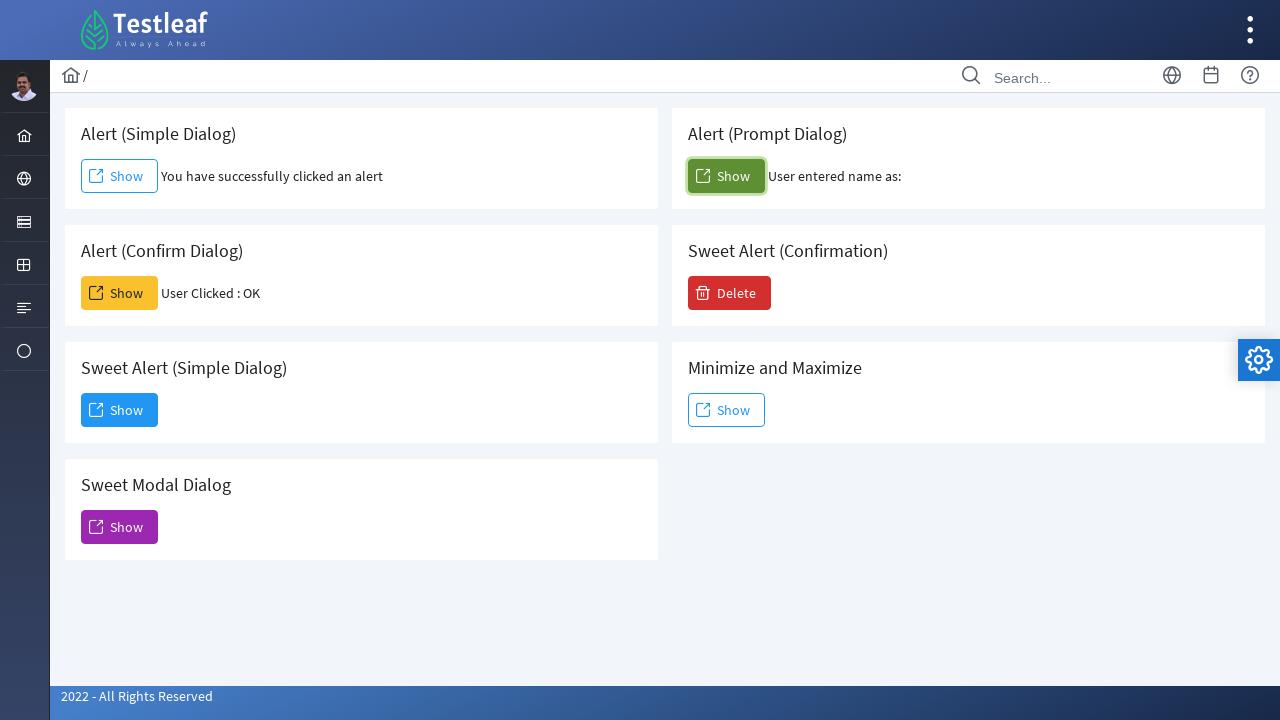

Clicked button to trigger sweet alert simple dialog at (120, 410) on xpath=//h5[text()='Sweet Alert (Simple Dialog)']/following::button[1]
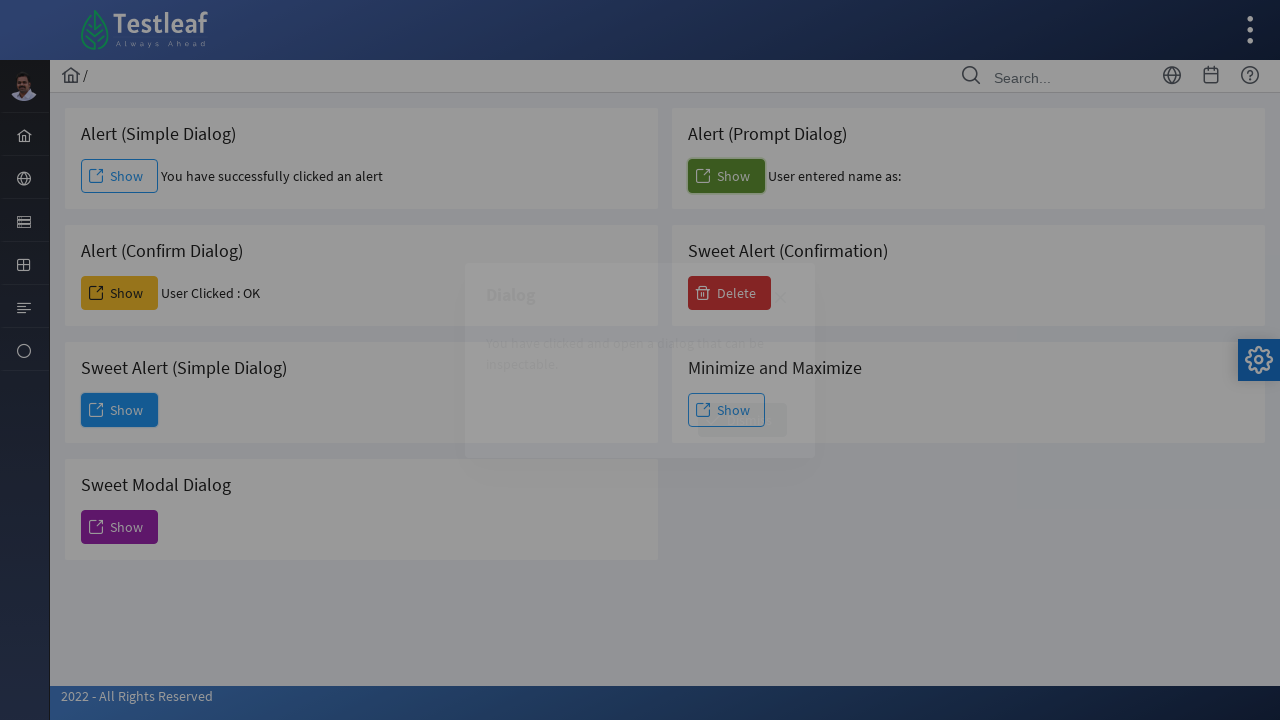

Clicked Dismiss button on sweet alert simple dialog at (742, 420) on xpath=//span[text()='Dismiss']
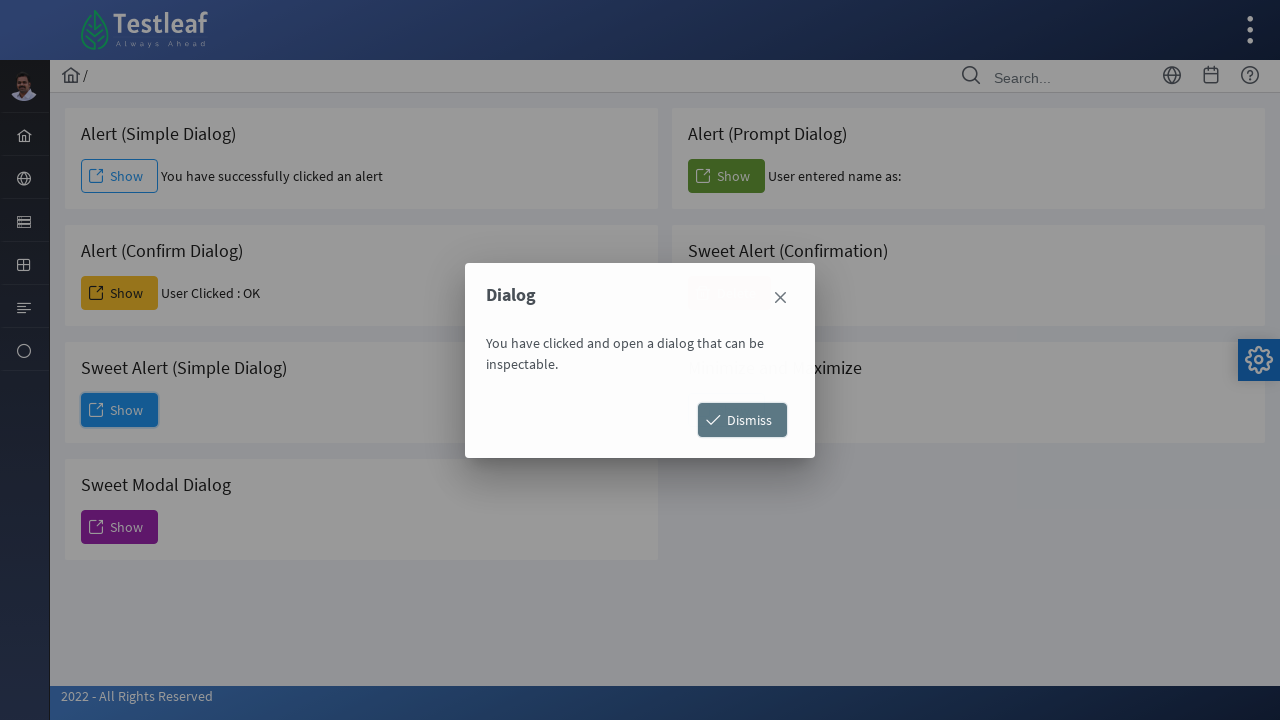

Clicked button to trigger sweet alert simple dialog again at (120, 410) on xpath=//h5[text()='Sweet Alert (Simple Dialog)']/following::button[1]
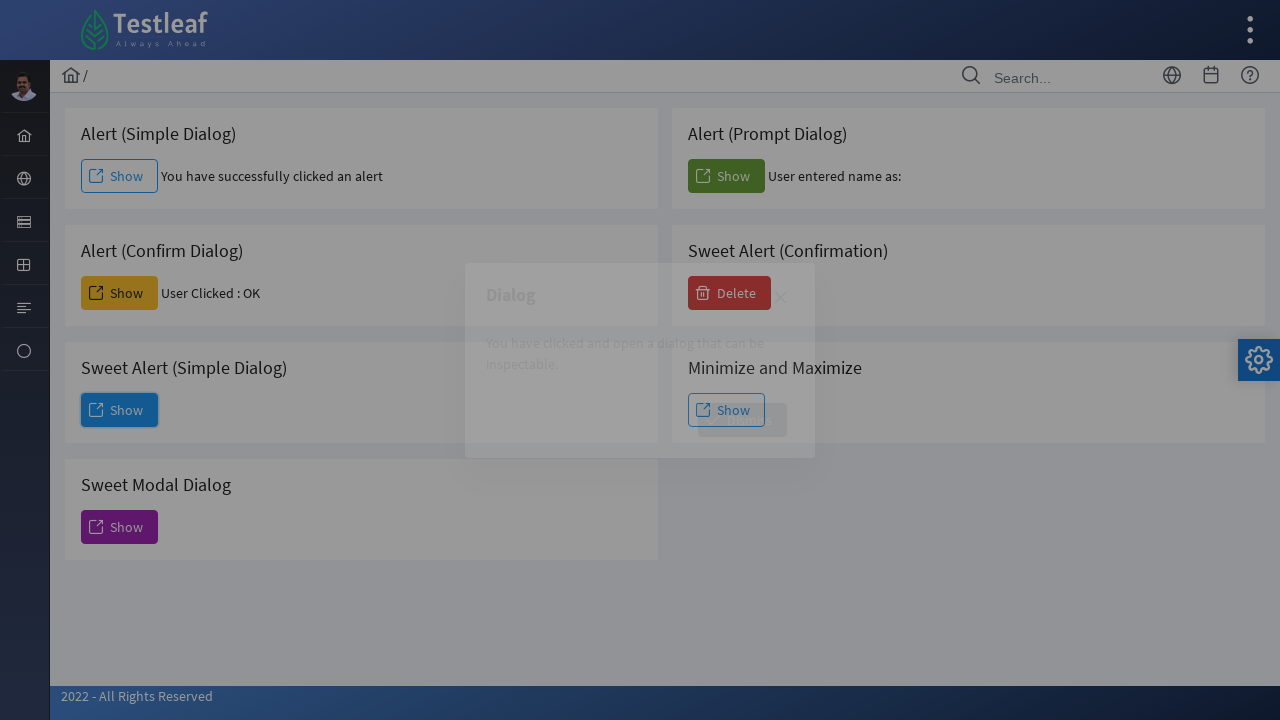

Clicked Dialog link on sweet alert simple dialog at (780, 298) on xpath=//span[text()='Dialog']/following::a[1]
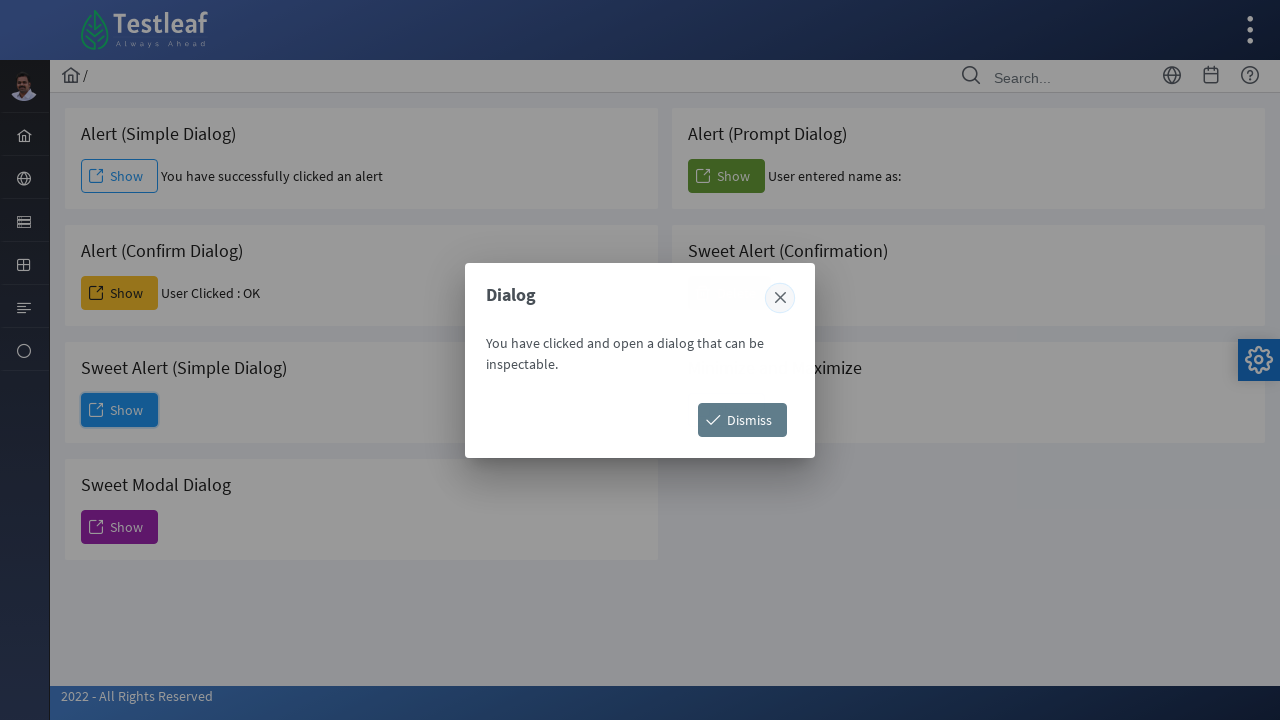

Clicked button to trigger sweet alert confirmation dialog at (730, 293) on xpath=//h5[text()='Sweet Alert (Confirmation)']/following::button[1]
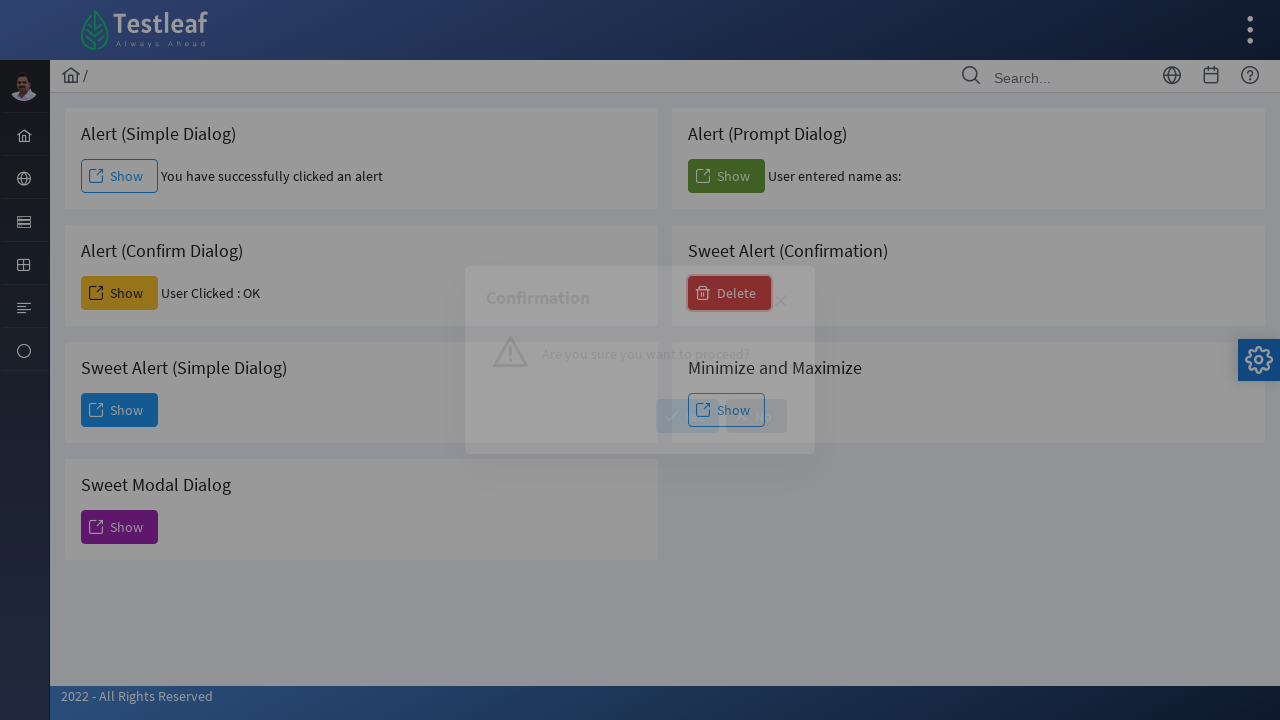

Clicked Yes button on sweet alert confirmation dialog at (688, 416) on xpath=//span[text()='Yes']
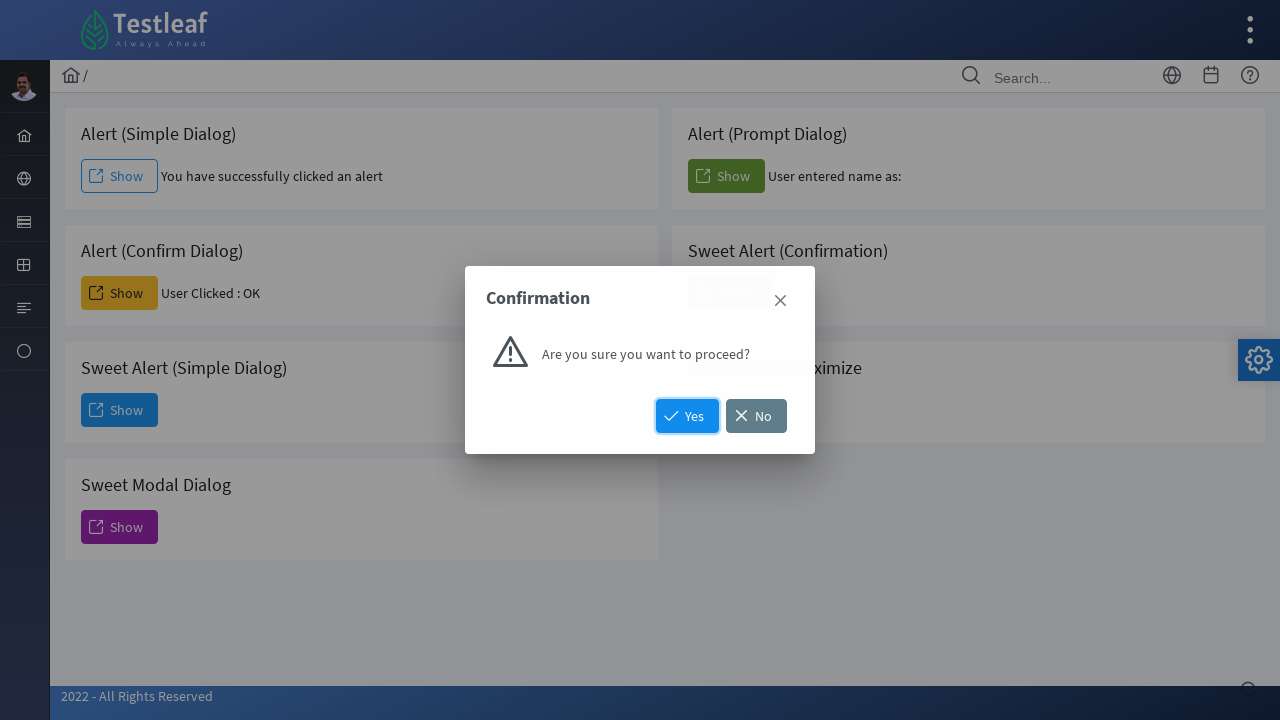

Clicked button to trigger sweet alert confirmation dialog again at (730, 293) on xpath=//h5[text()='Sweet Alert (Confirmation)']/following::button[1]
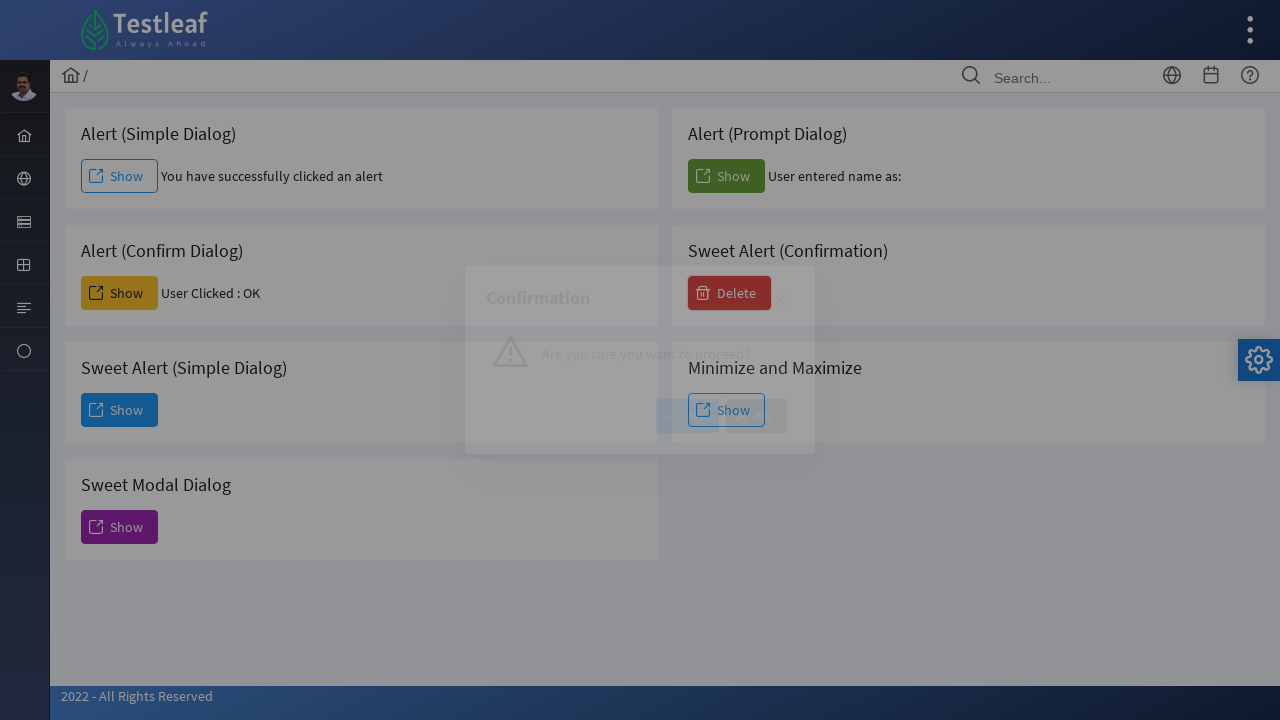

Clicked No button on sweet alert confirmation dialog at (756, 416) on xpath=//span[text()='No']
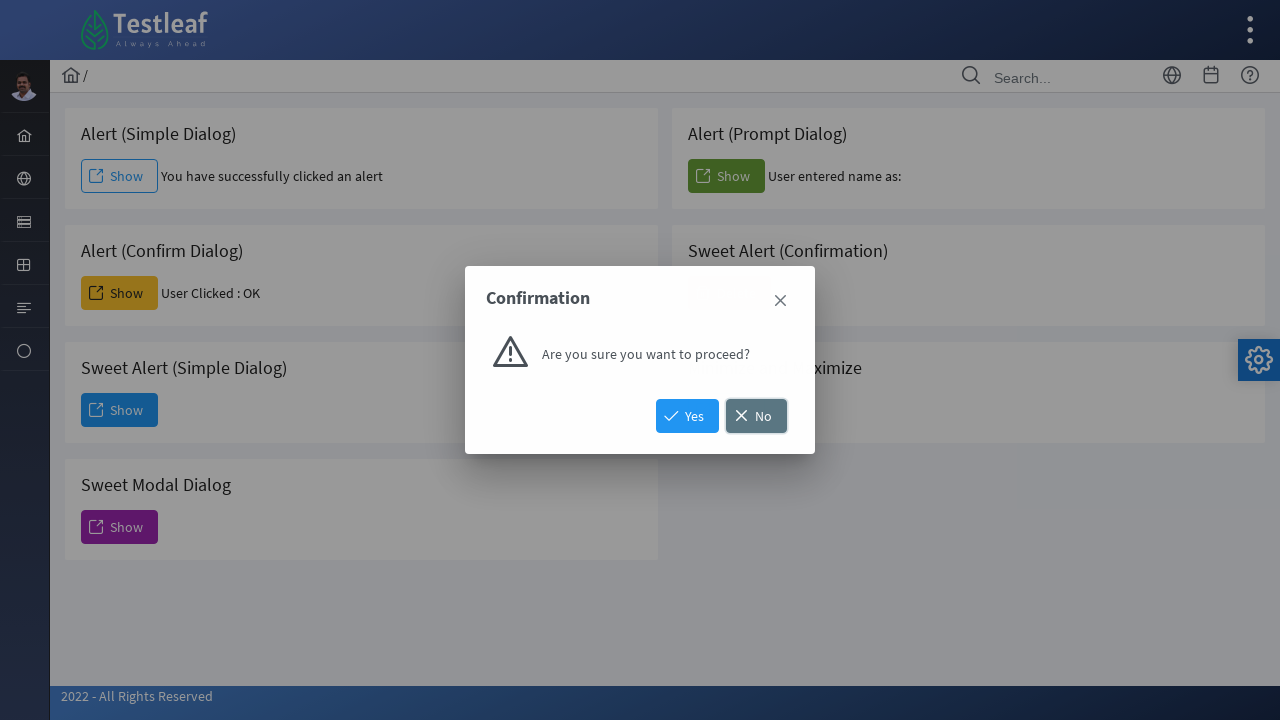

Clicked button to trigger sweet alert confirmation dialog once more at (730, 293) on xpath=//h5[text()='Sweet Alert (Confirmation)']/following::button[1]
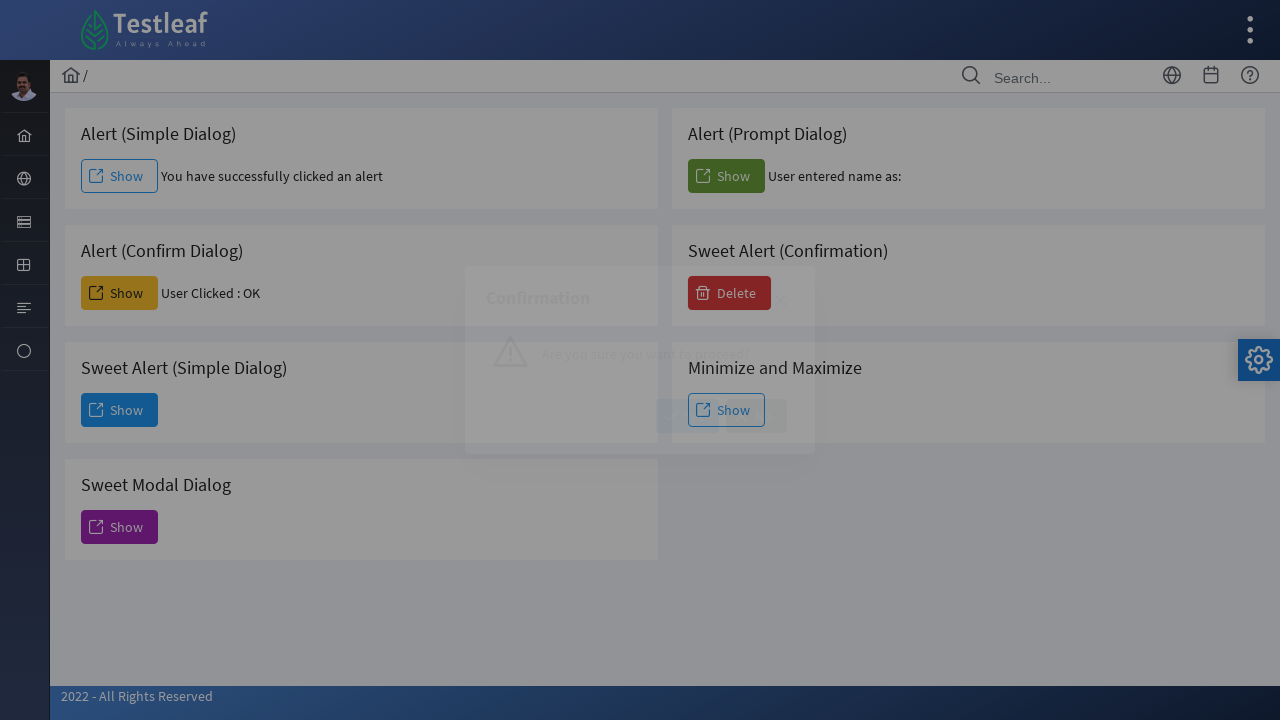

Clicked close button on sweet alert confirmation dialog at (780, 301) on xpath=//span[text()='Confirmation']/following::span[1]
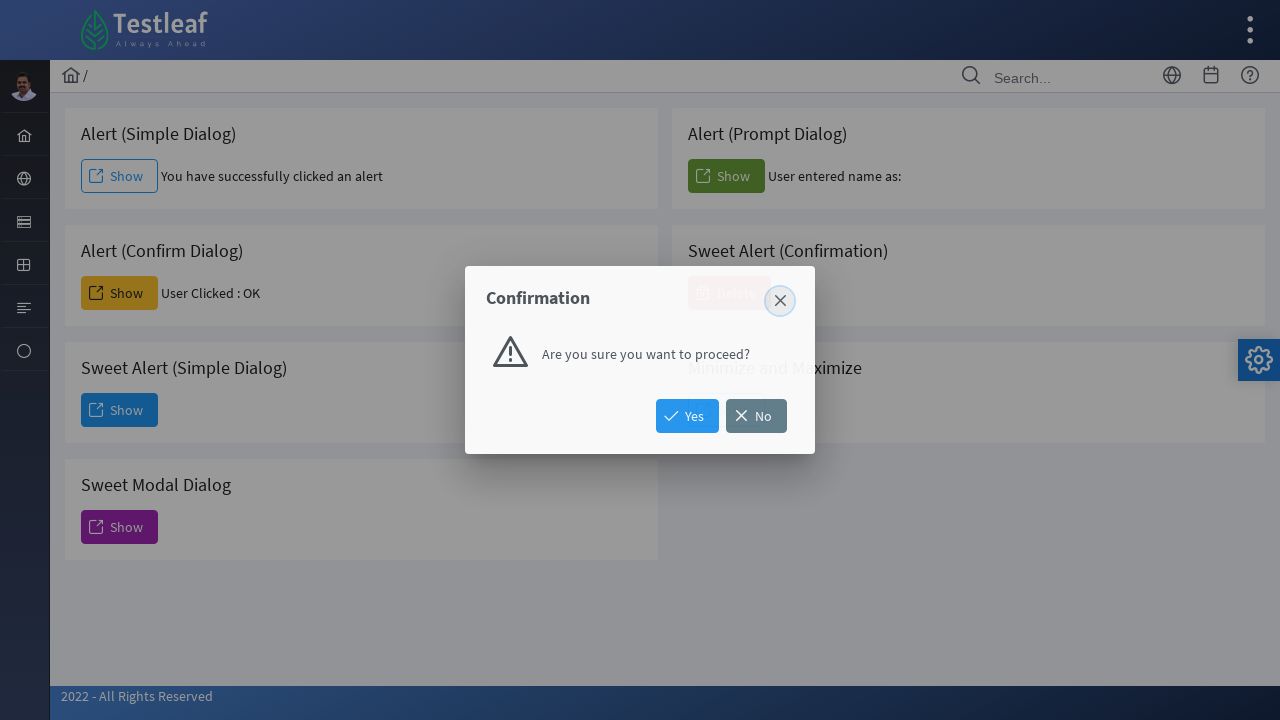

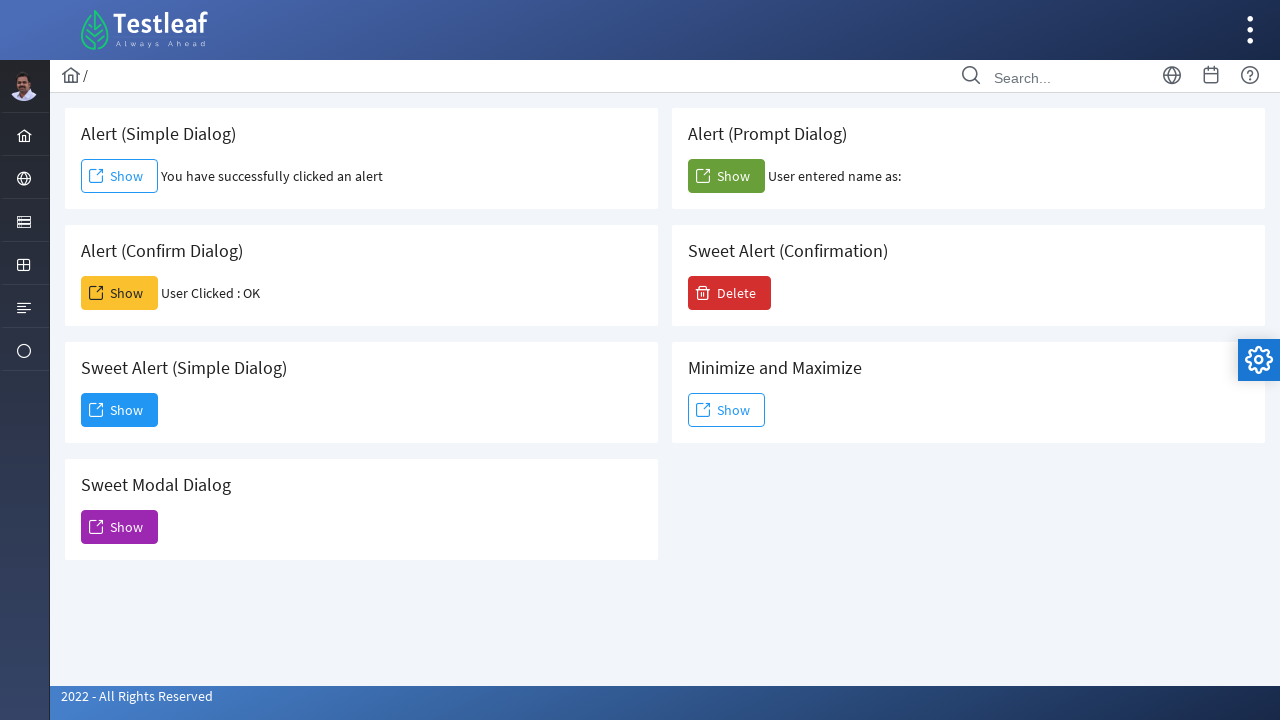